Tests alert handling functionality by triggering an alert dialog, reading its text, accepting it, and then clicking on the Cancel tab link

Starting URL: http://demo.automationtesting.in/Alerts.html

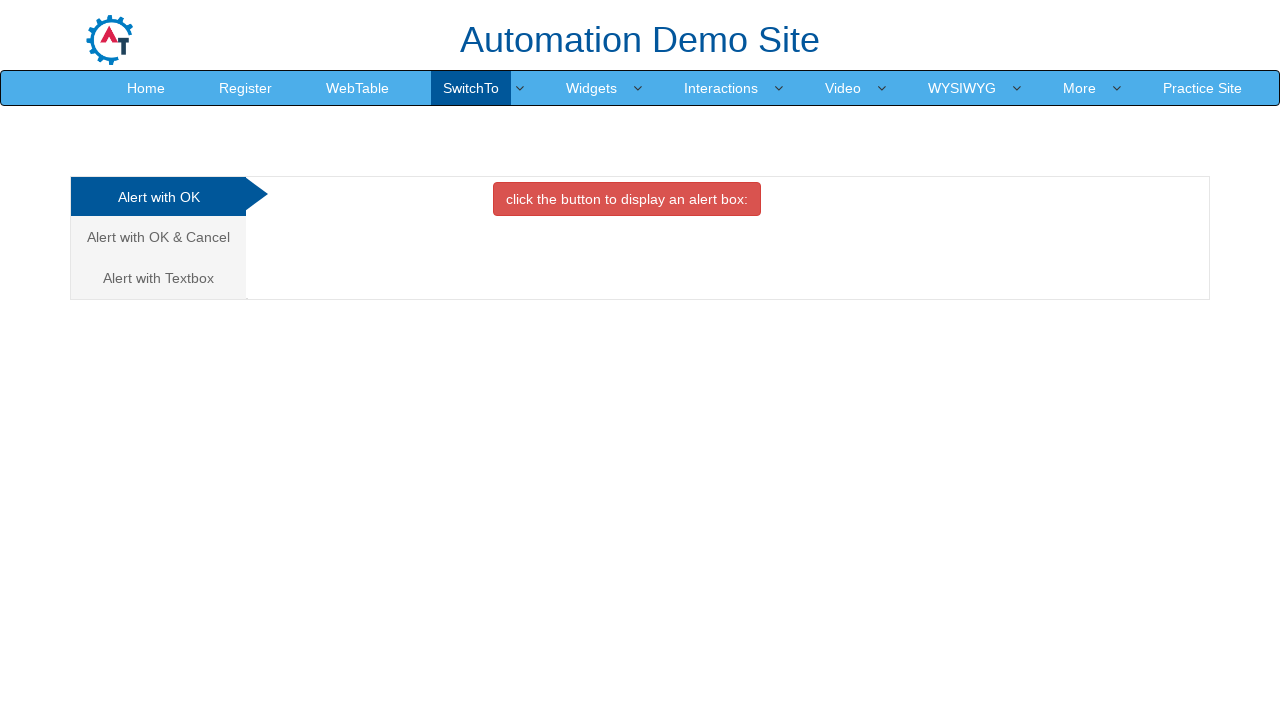

Clicked button to trigger alert dialog at (627, 199) on button.btn.btn-danger
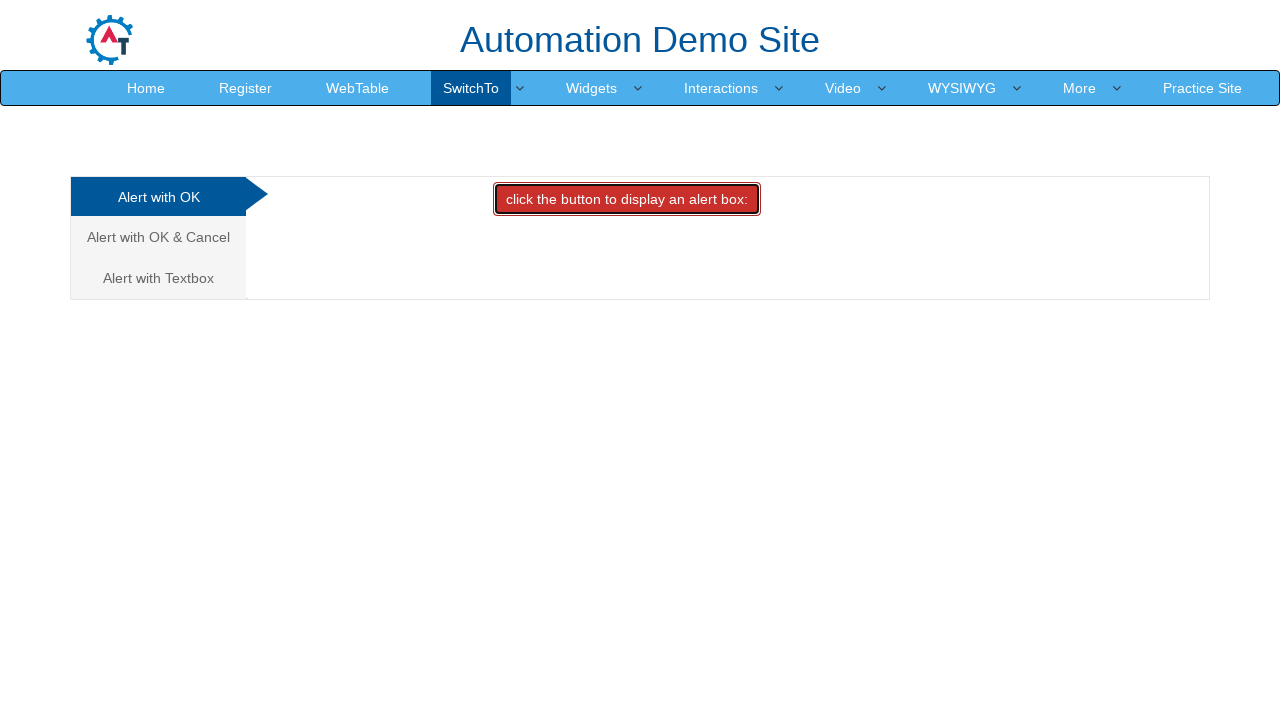

Set up dialog handler to accept alert
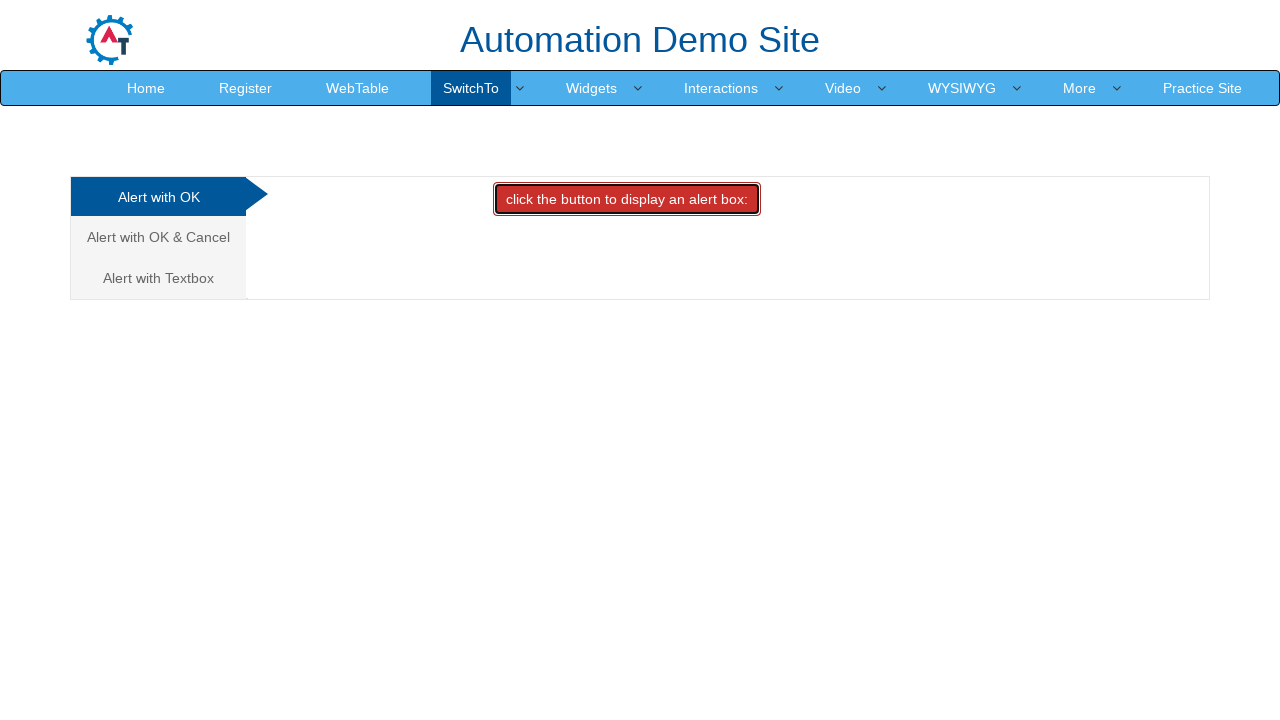

Waited for alert dialog to be handled
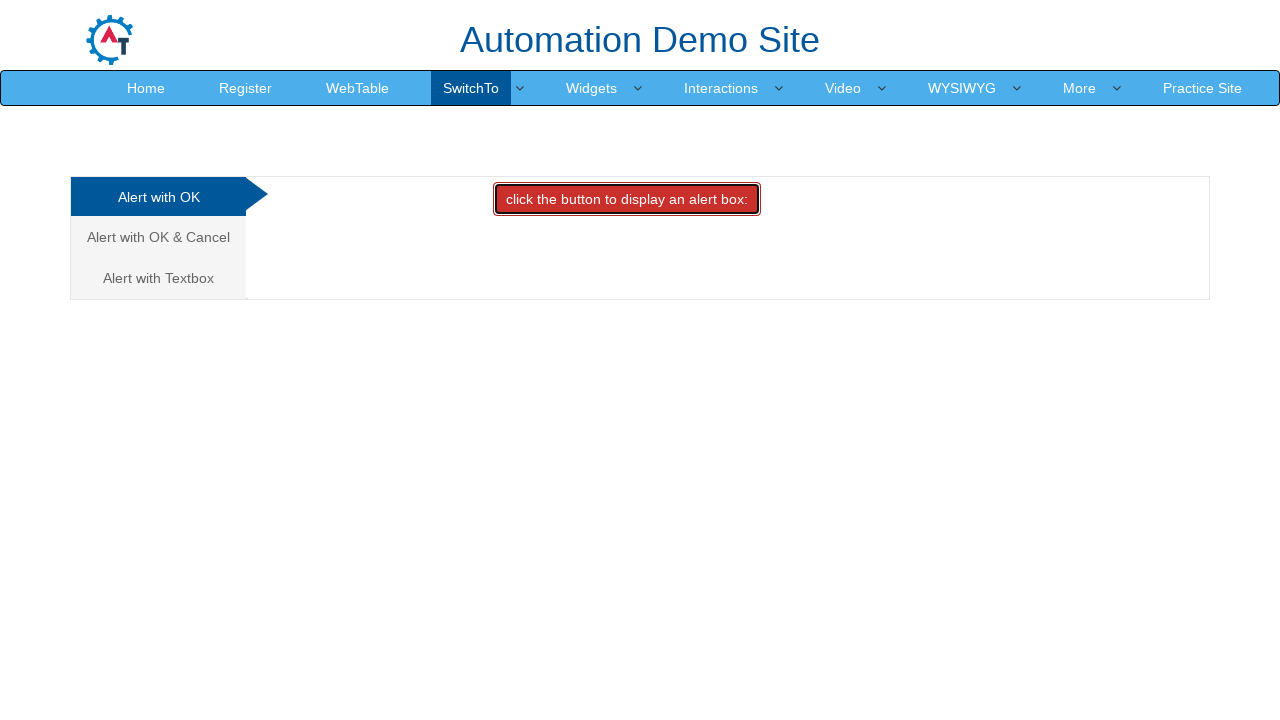

Clicked on the Cancel tab link at (158, 237) on a[href='#CancelTab']
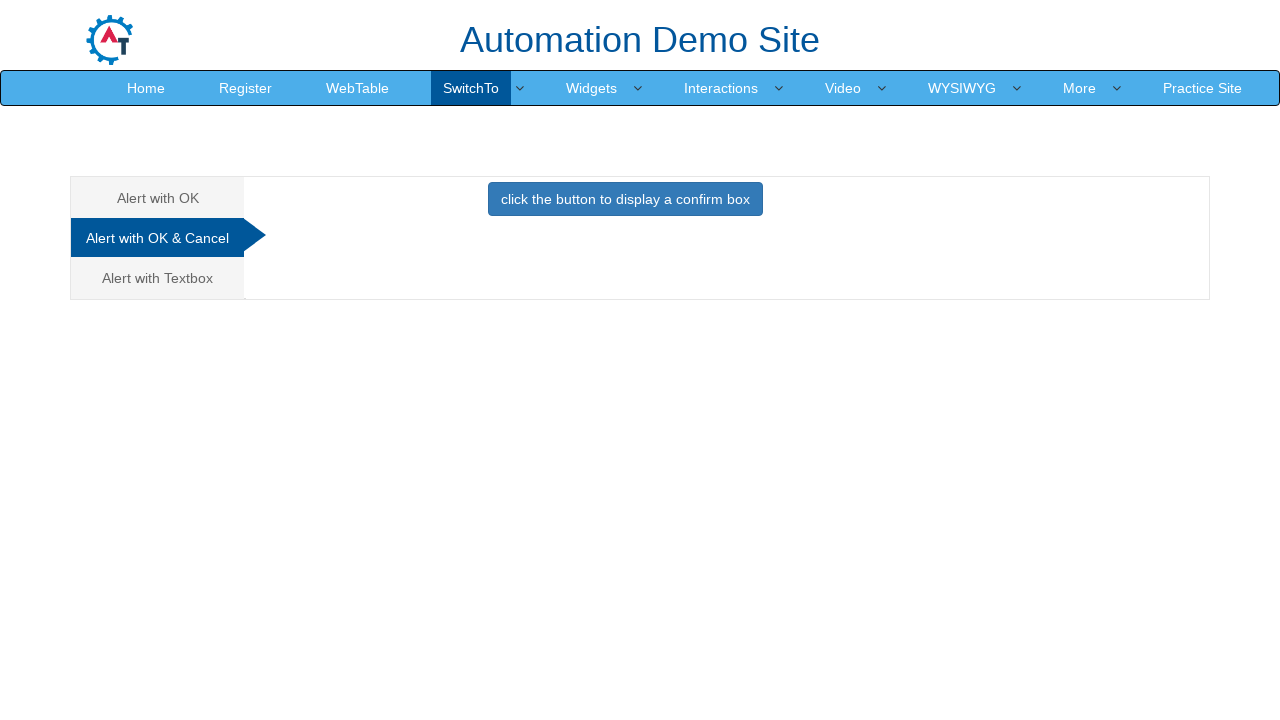

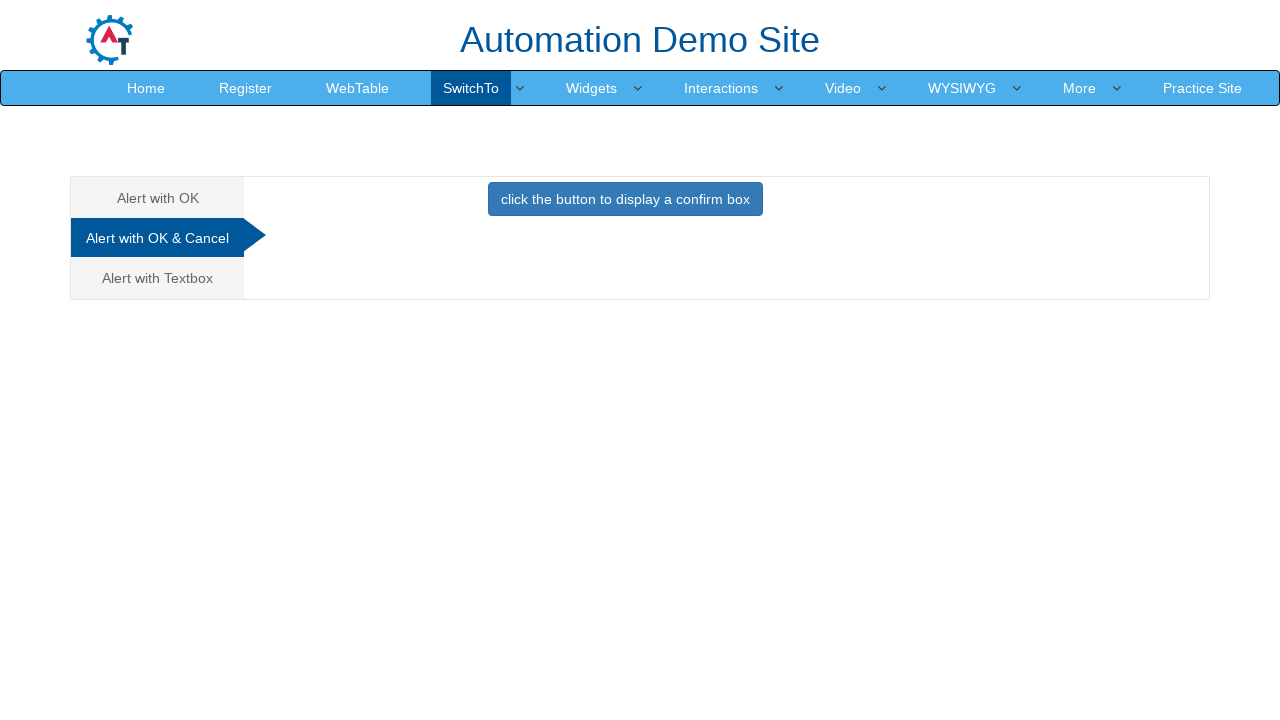